Tests a grocery shopping practice site by searching for products containing 'ca', verifying the number of visible products, and adding items to cart including dynamically finding and clicking on 'Cashews'.

Starting URL: https://rahulshettyacademy.com/seleniumPractise/#/

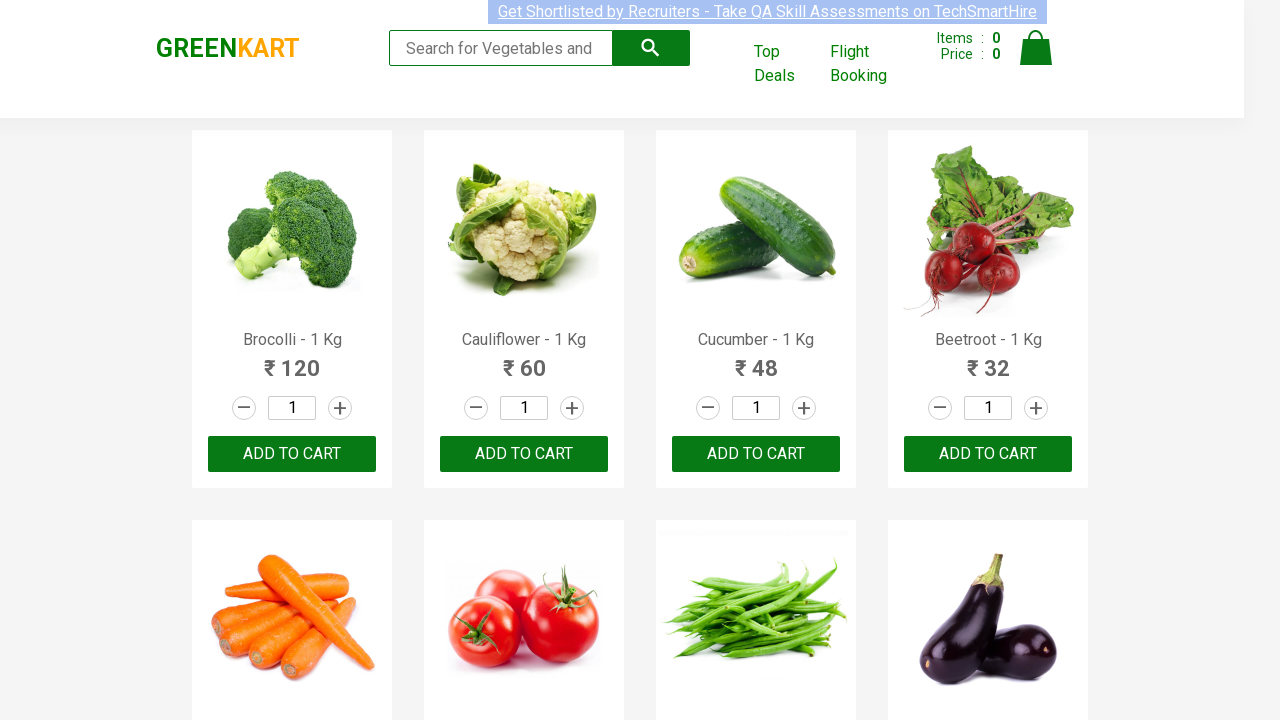

Filled search box with 'ca' on .search-keyword
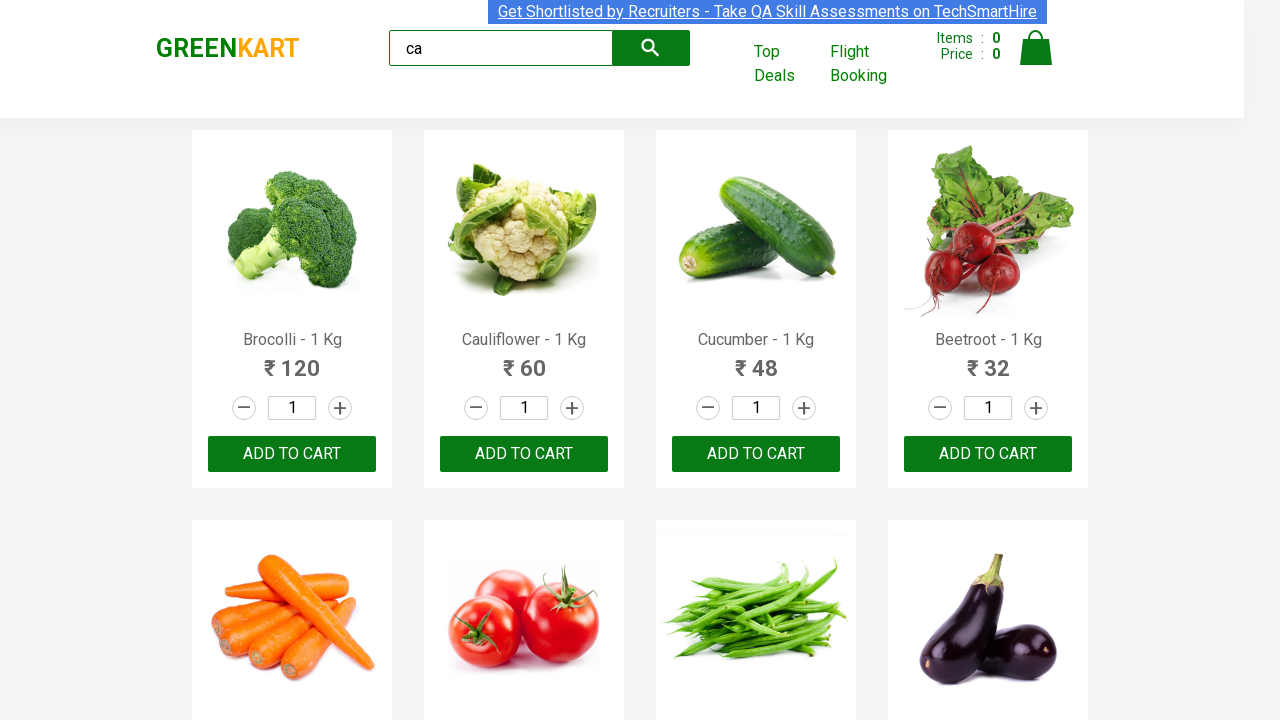

Waited 2 seconds for search results to load
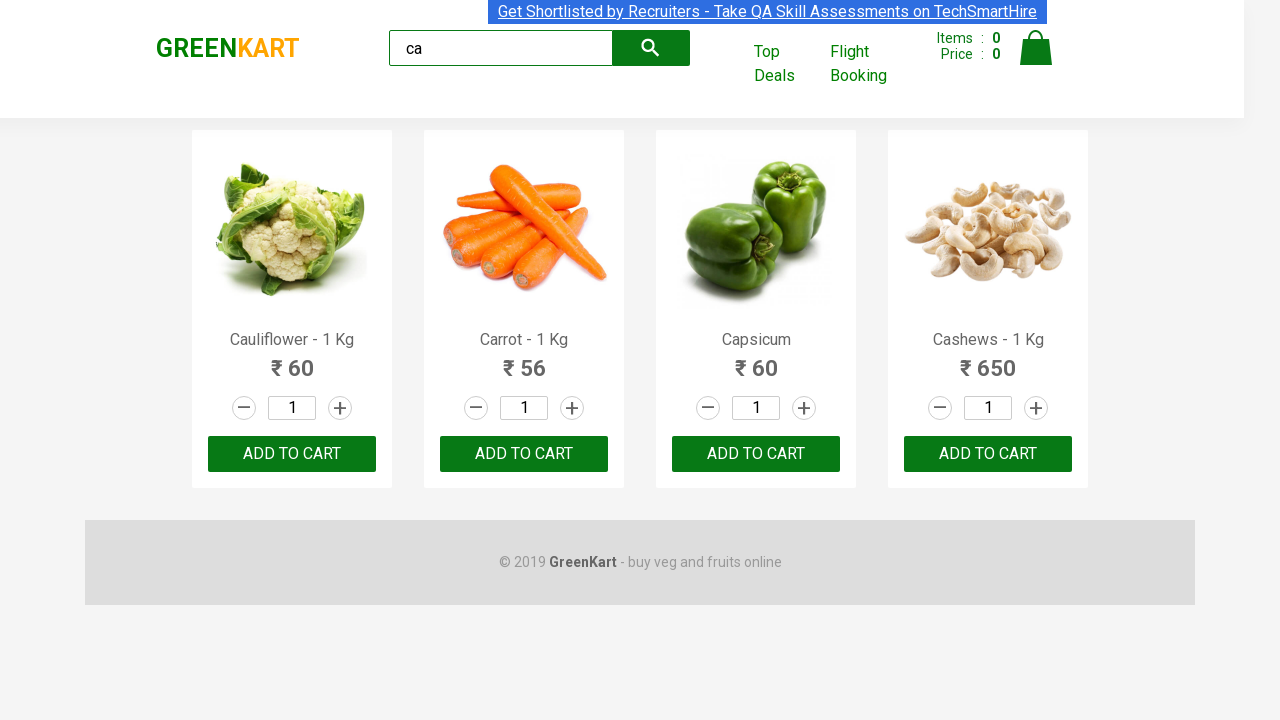

Product elements are now visible
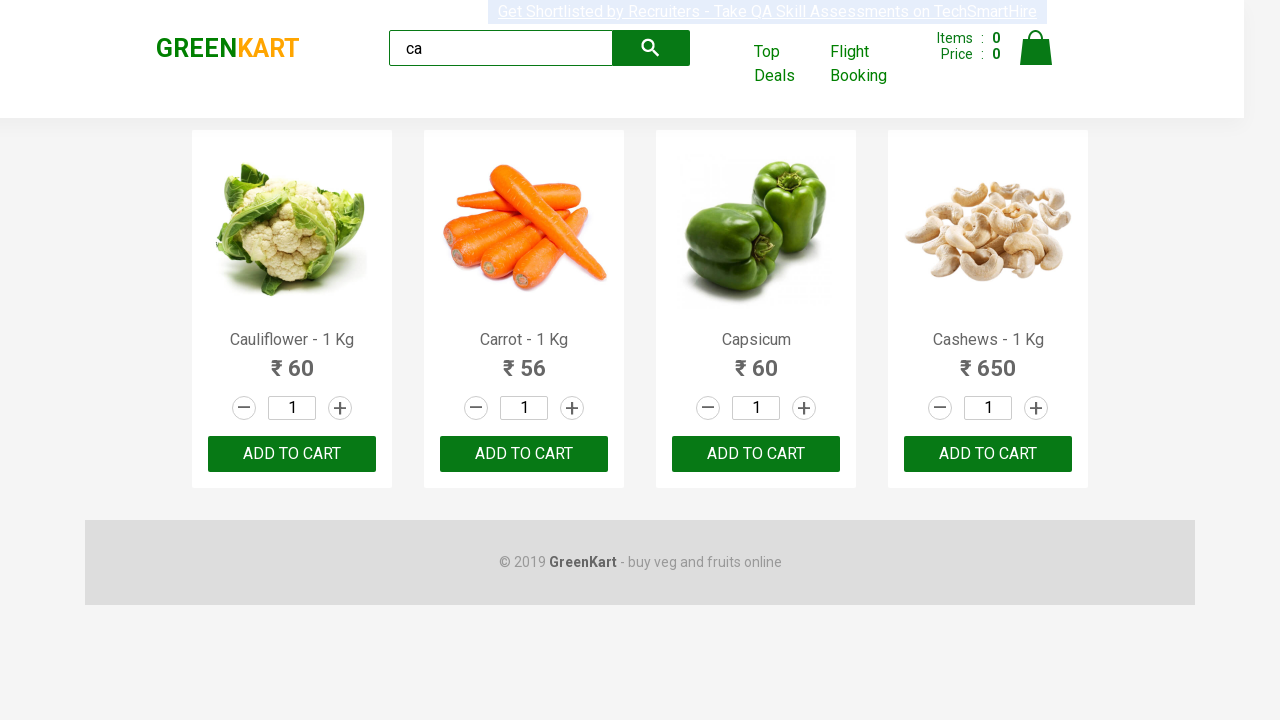

Clicked ADD TO CART button on 3rd product at (756, 454) on .products .product >> nth=2 >> text=ADD TO CART
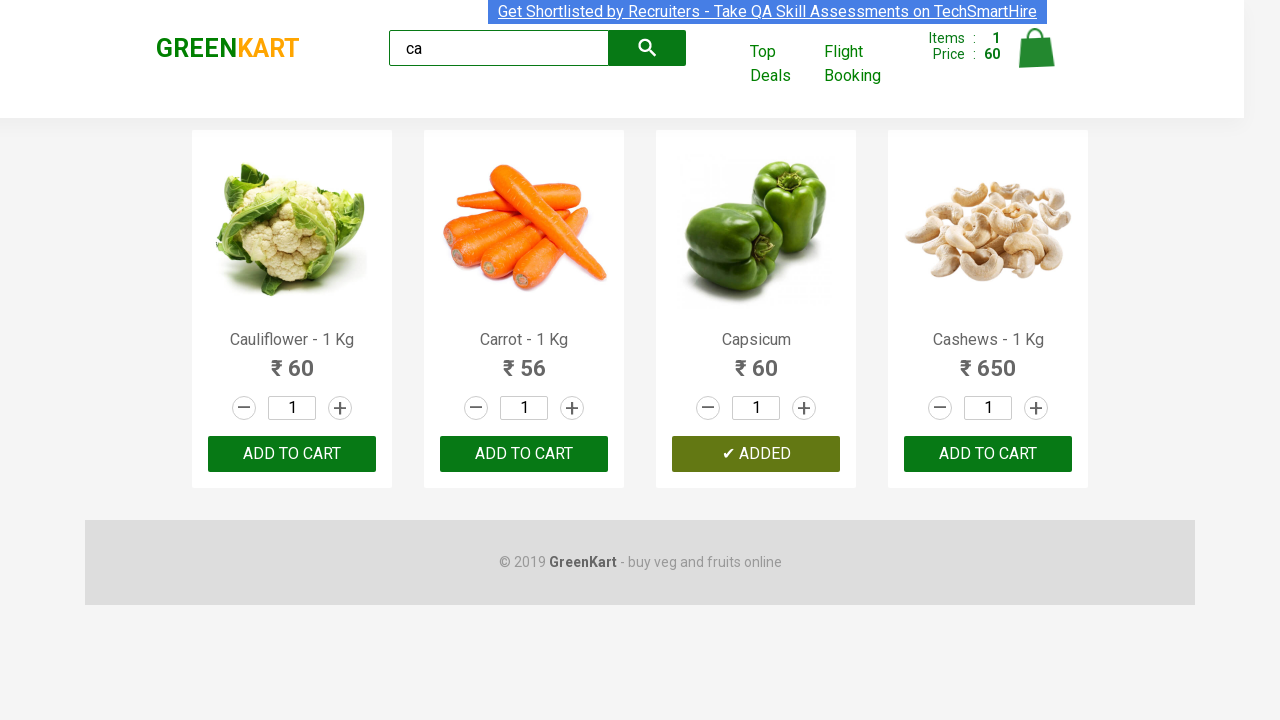

Found 4 products matching search criteria
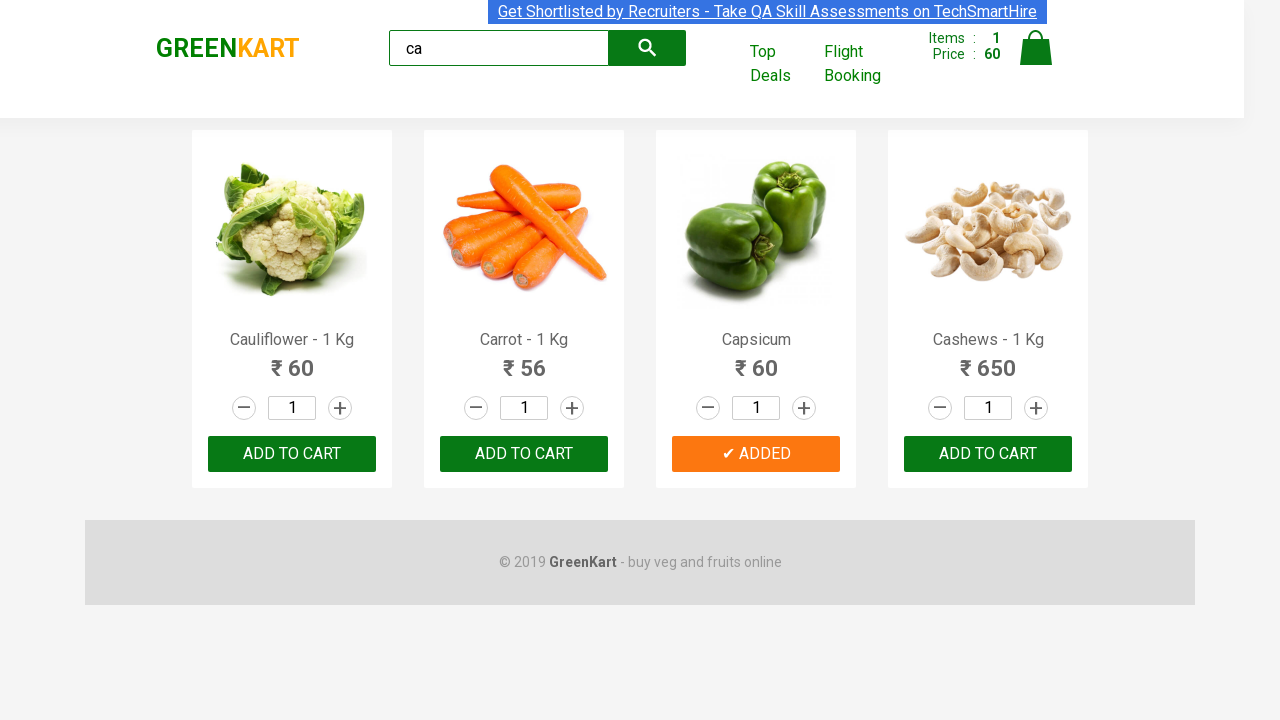

Found and clicked ADD TO CART button on Cashews product at (988, 454) on .products .product >> nth=3 >> button
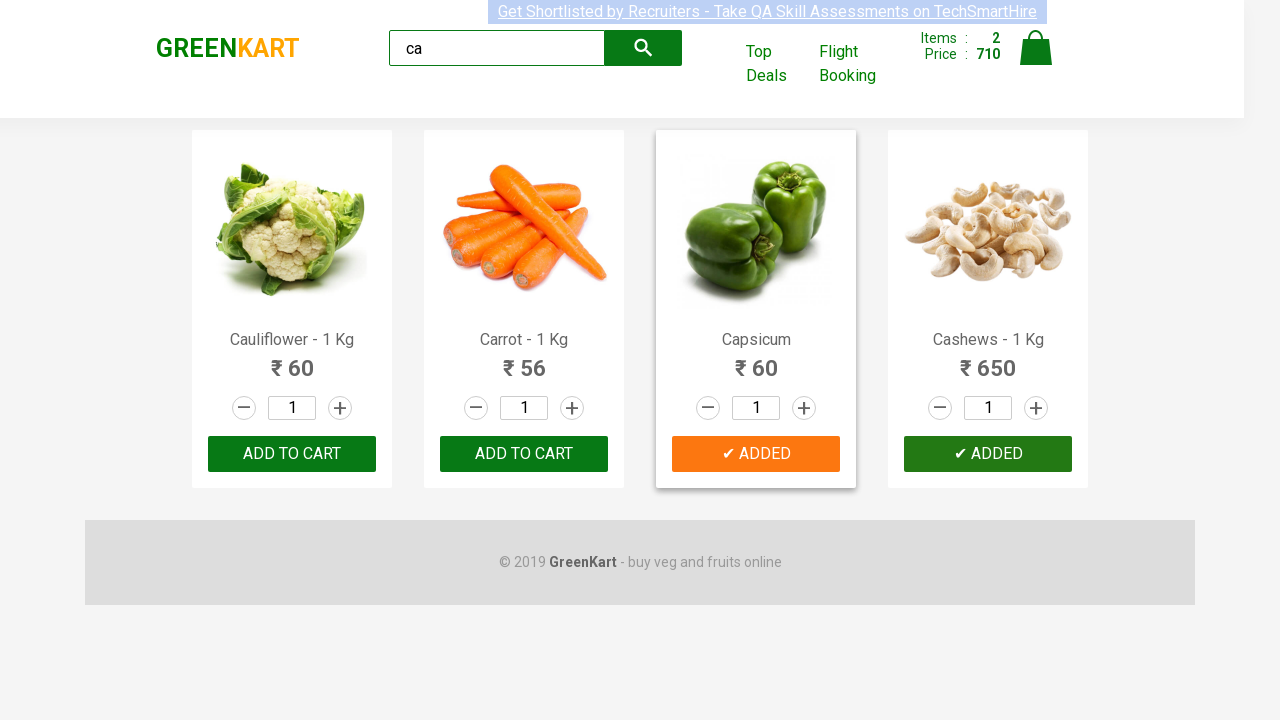

Retrieved brand text: GREENKART
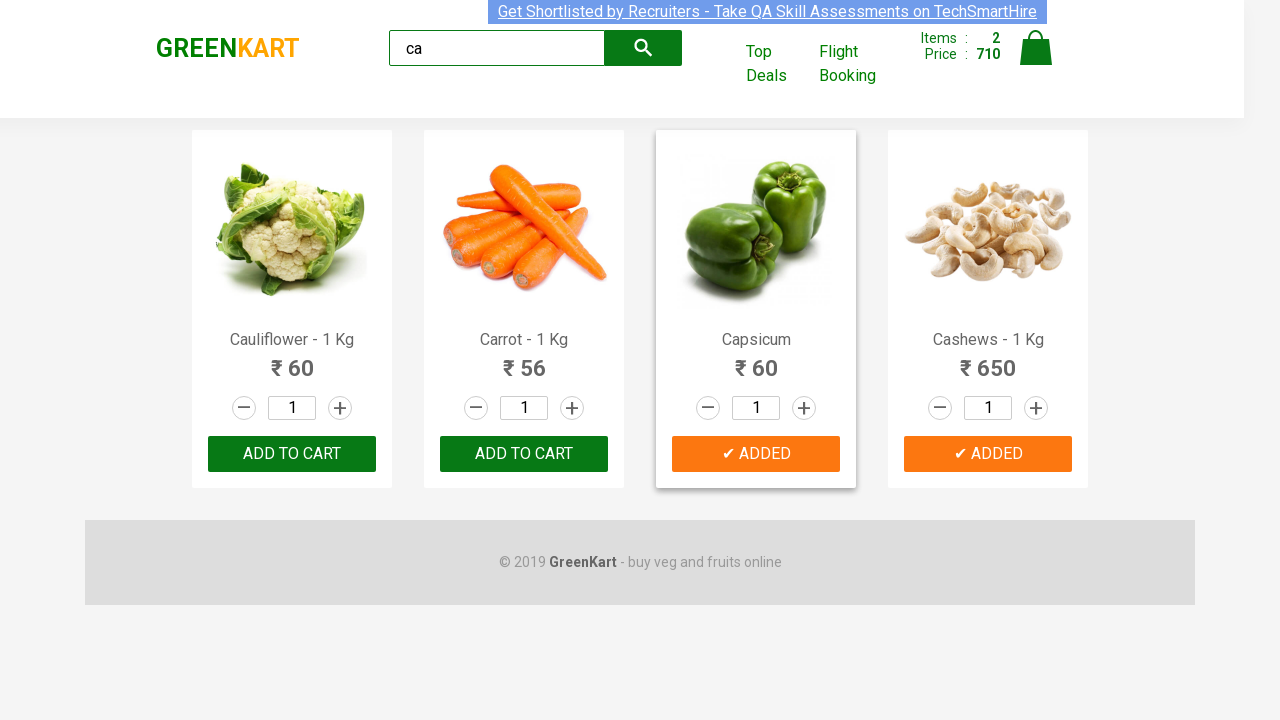

Clicked ADD TO CART button on 3rd product again at (756, 454) on .products .product >> nth=2 >> text=ADD TO CART
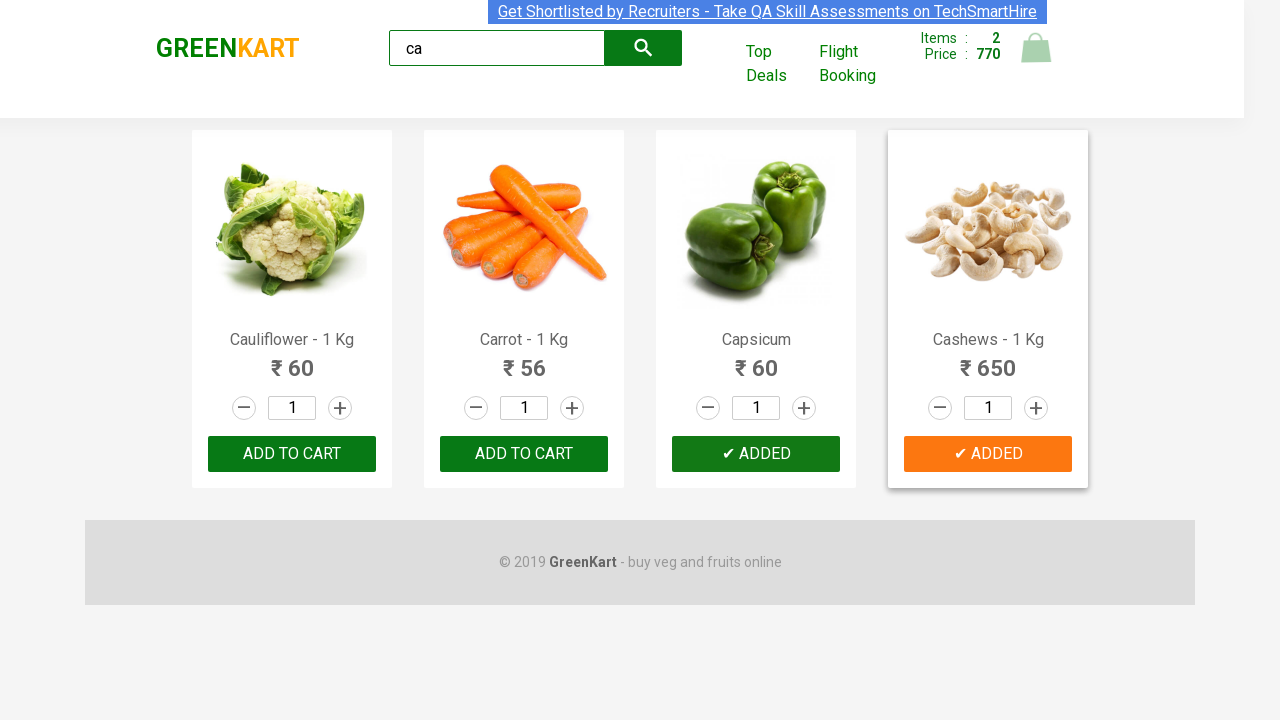

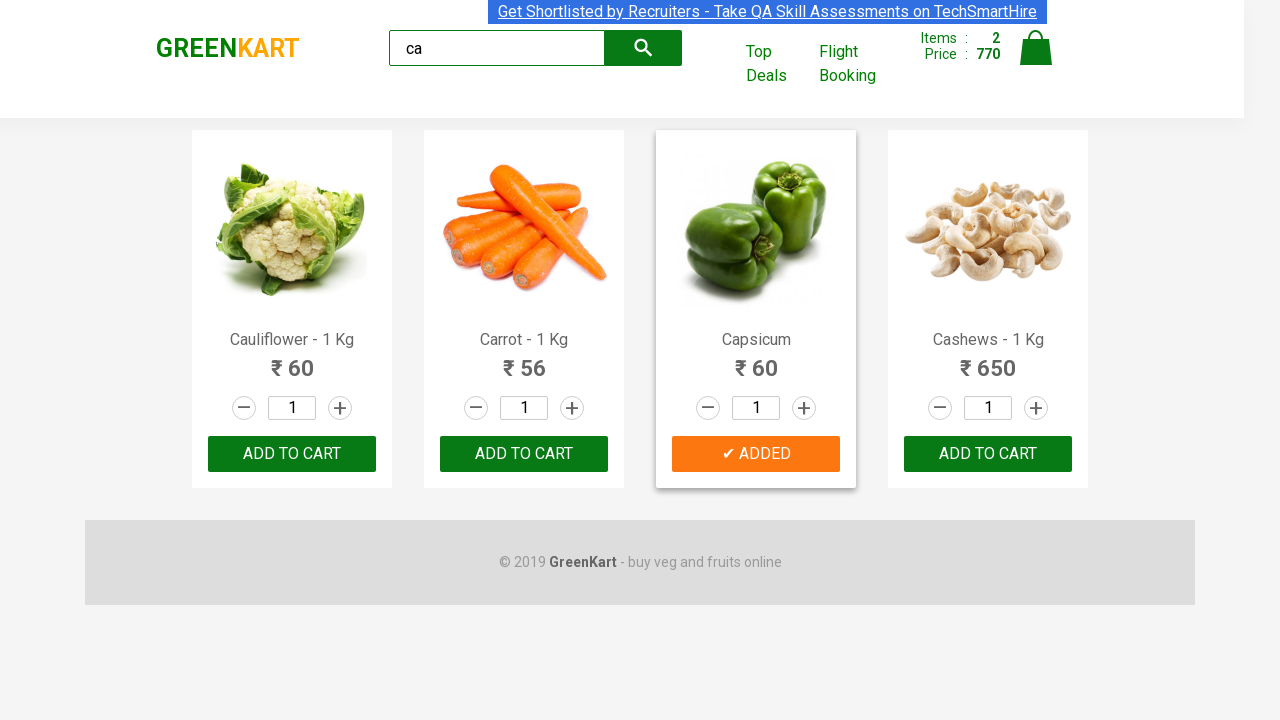